Tests dropdown selection functionality by navigating to the dropdown page, selecting "Option 2" from the dropdown menu, and verifying the selection

Starting URL: https://the-internet.herokuapp.com/

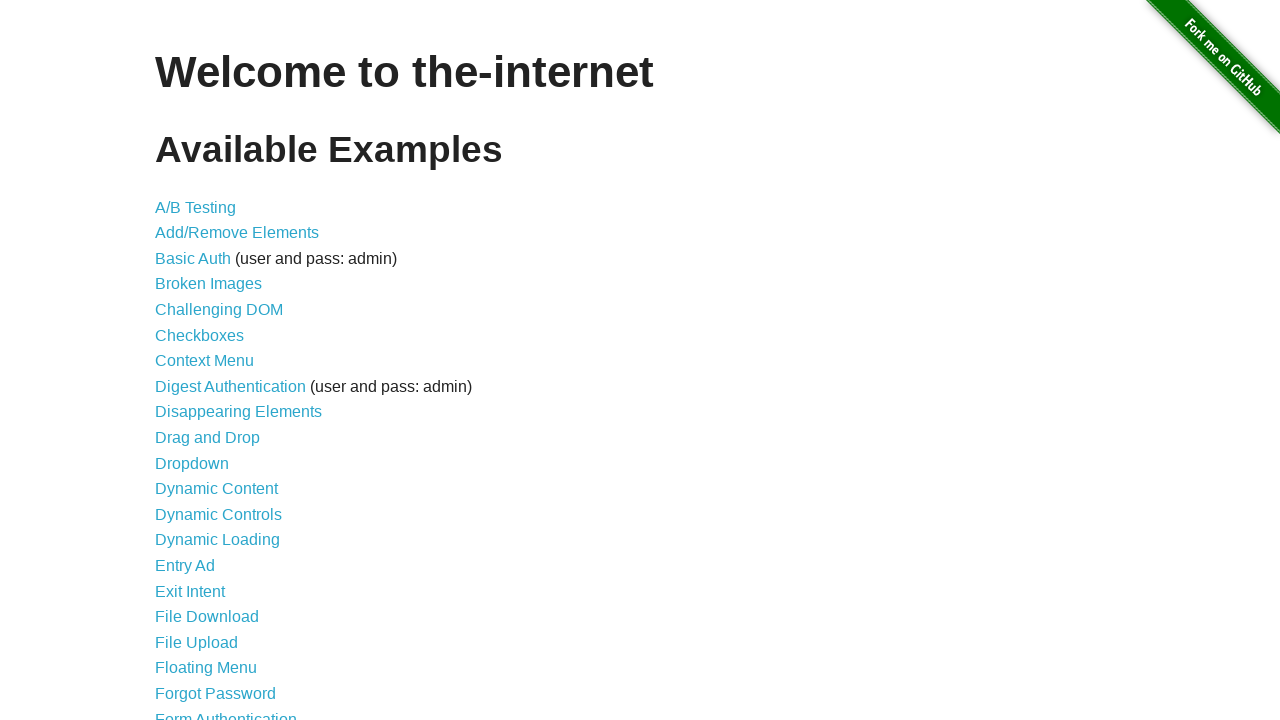

Clicked on the Dropdown link at (192, 463) on xpath=//a[contains(text(),'Dropdown')]
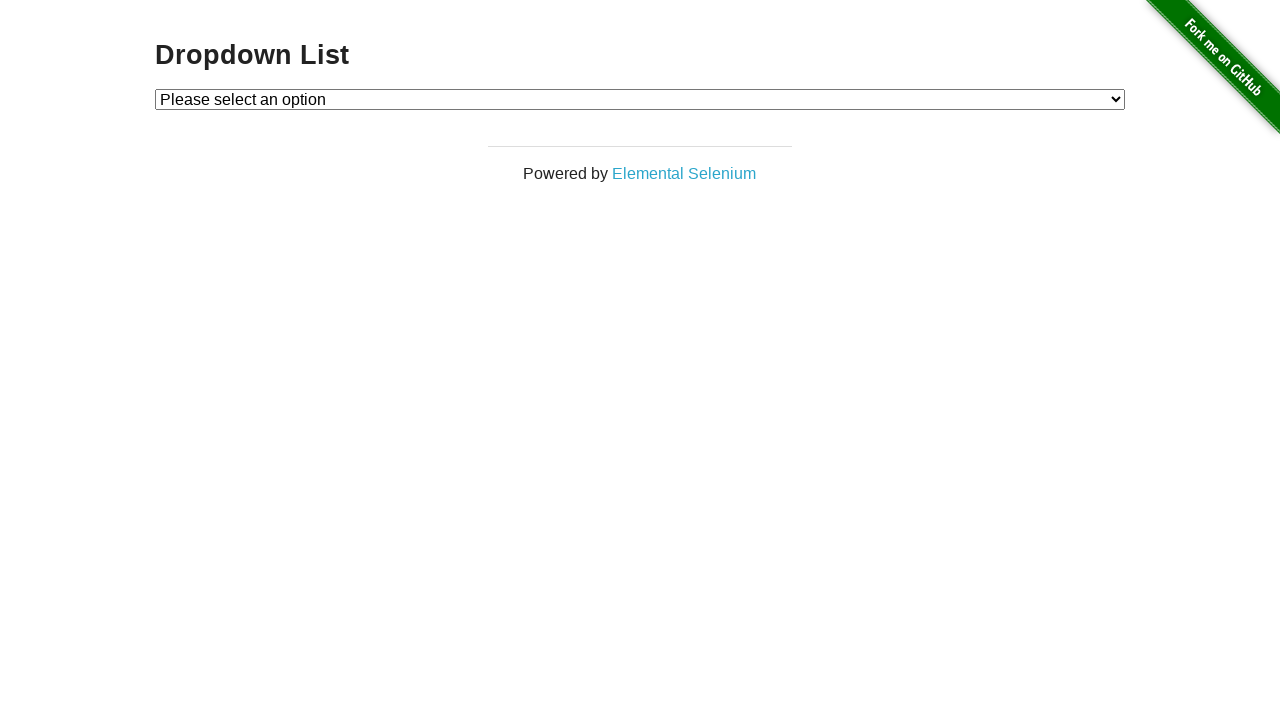

Dropdown menu became visible
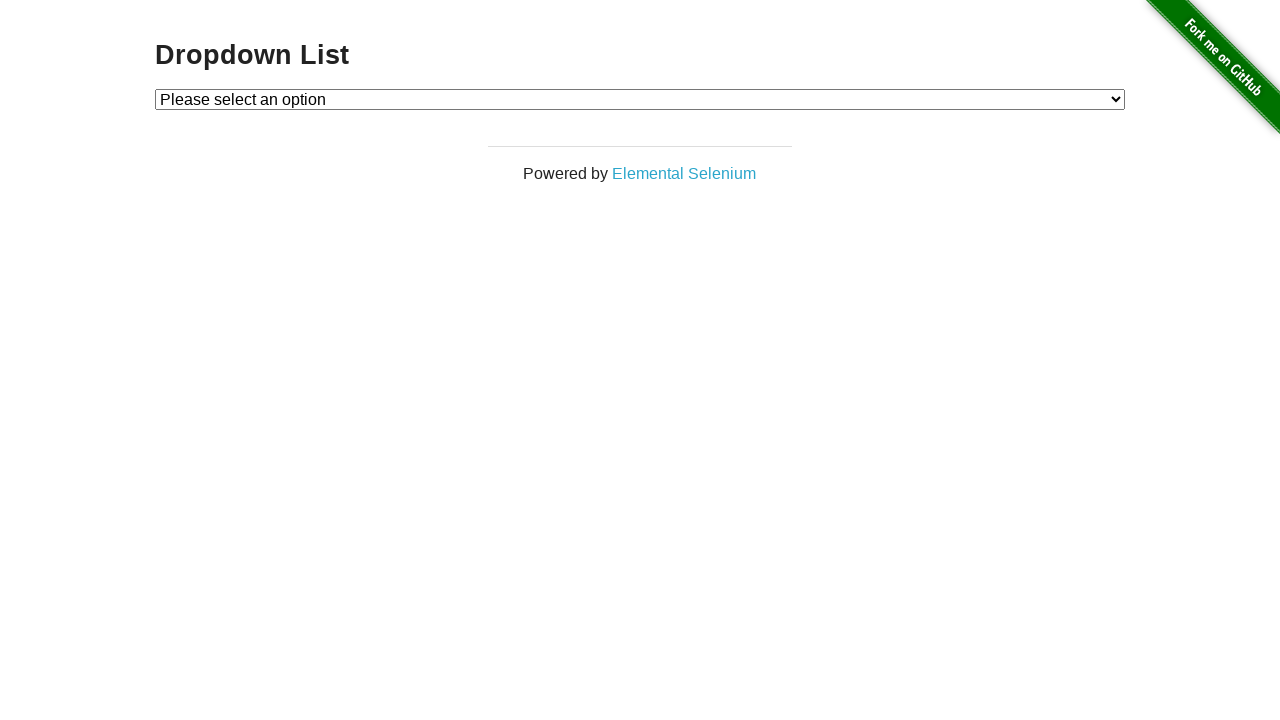

Selected 'Option 2' from the dropdown menu on #dropdown
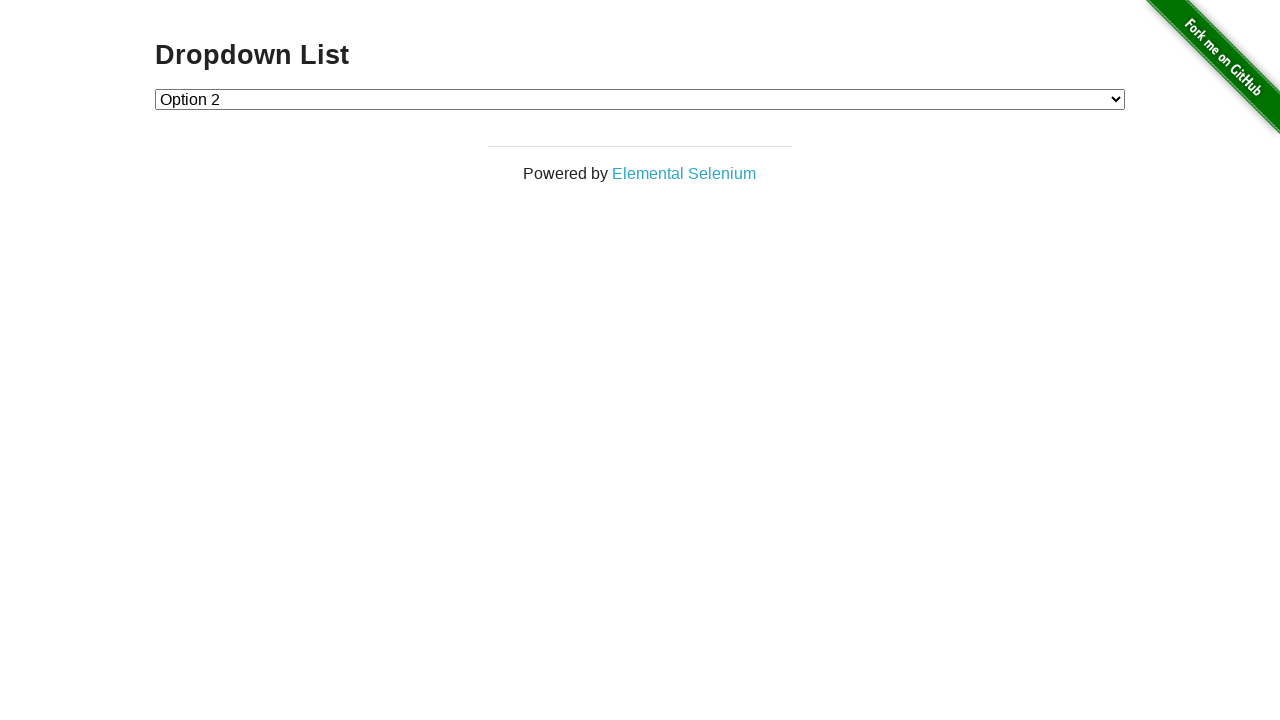

Retrieved the selected dropdown value
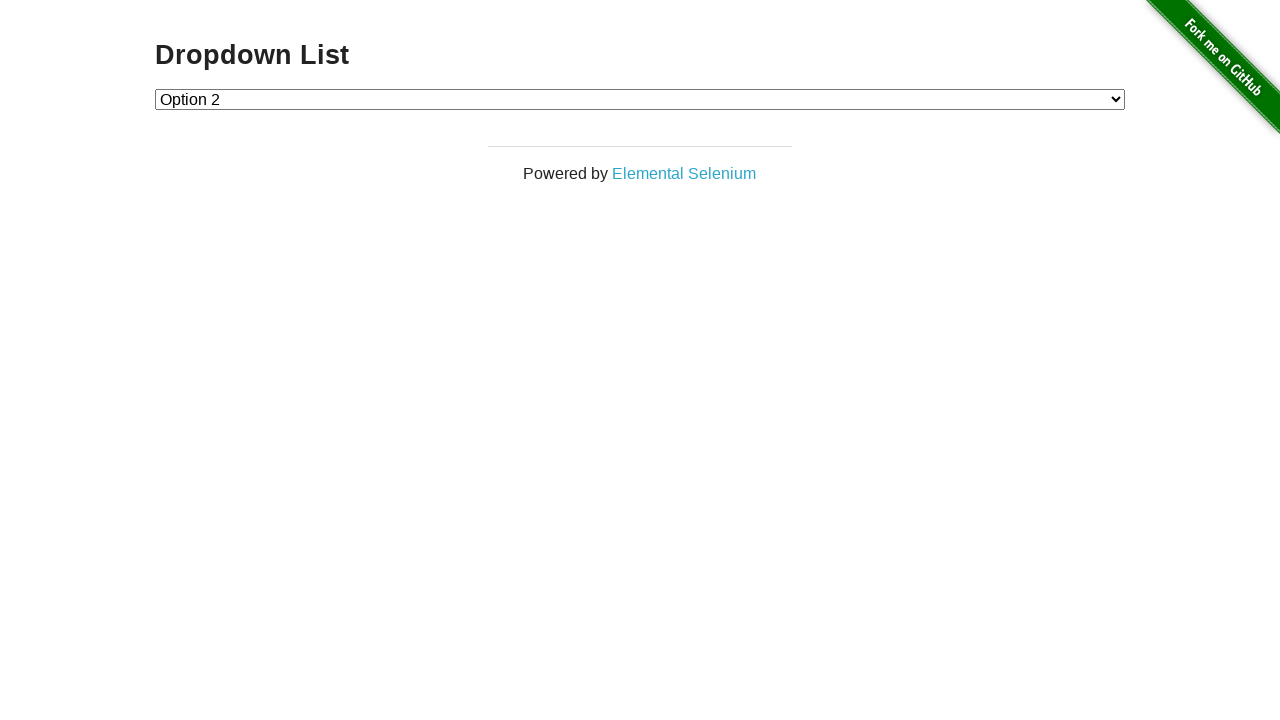

Verified that 'Option 2' (value: '2') was successfully selected
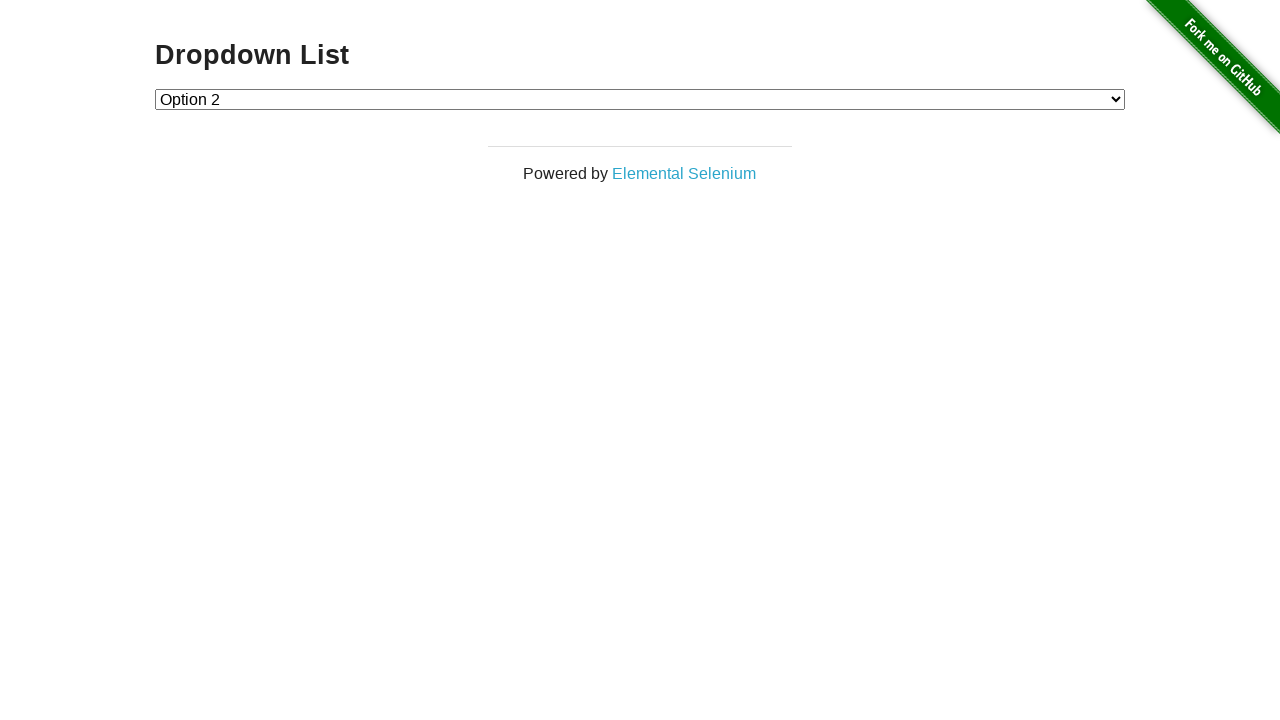

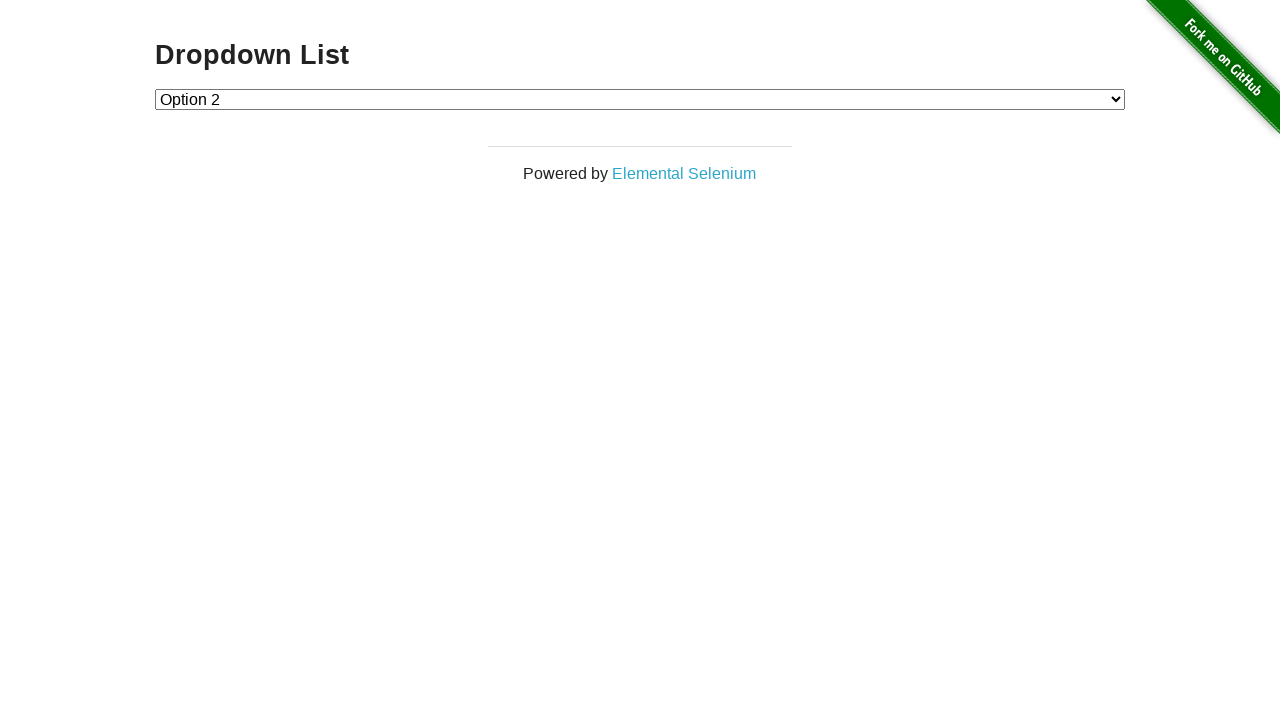